Clicks on the View Product link to open product details page

Starting URL: https://automationexercise.com

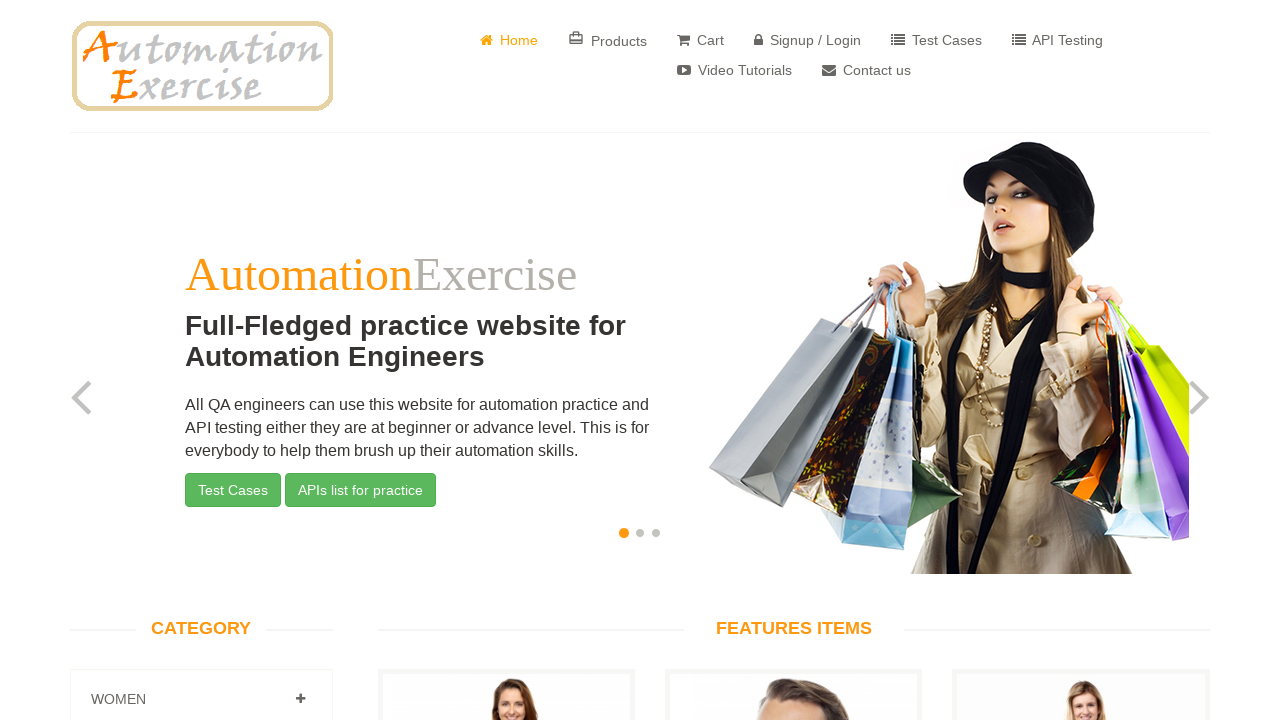

Clicked View Product link to open product details page at (506, 361) on (//a[@href='/product_details/1'])[1]
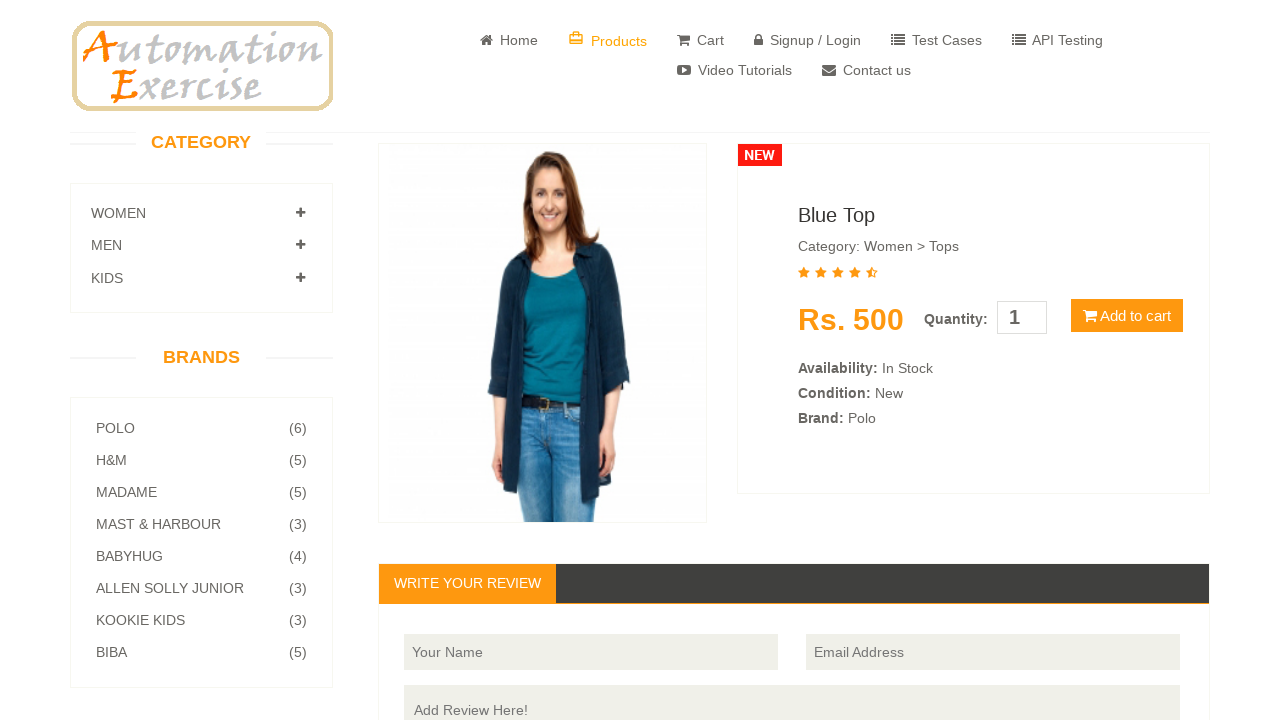

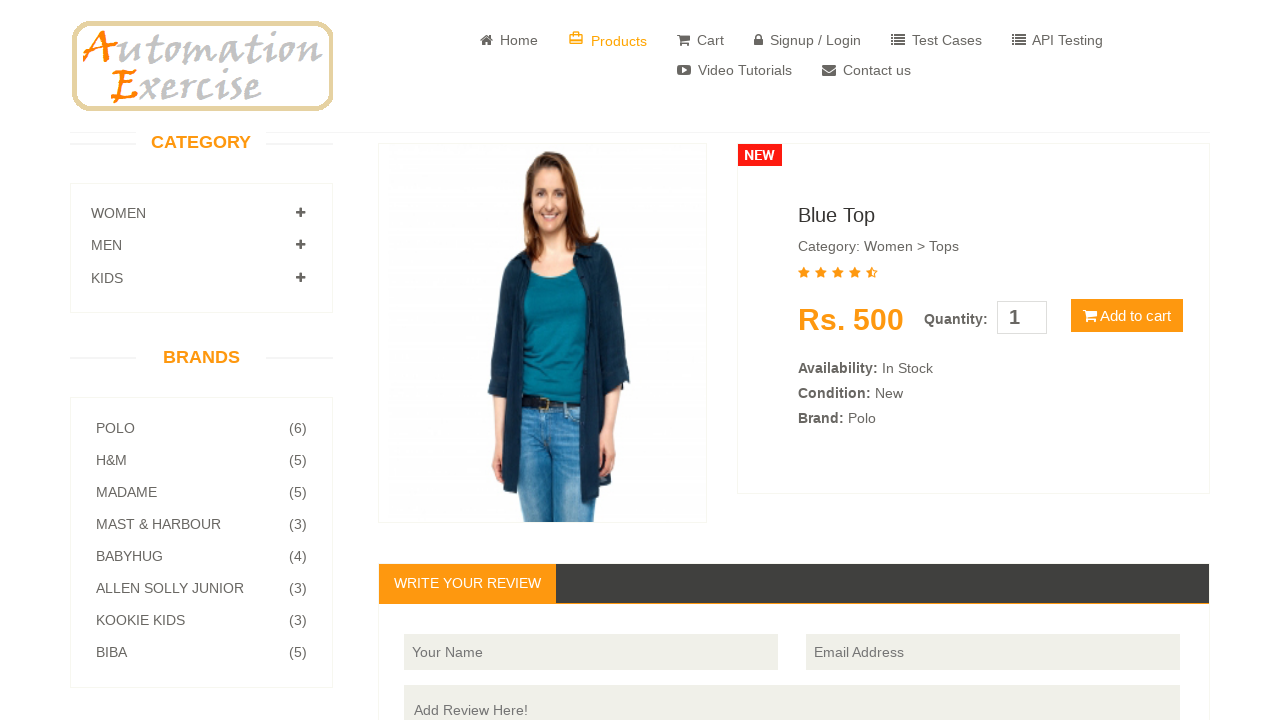